Tests login form with a valid username but invalid password, verifying the appropriate error message is displayed

Starting URL: https://www.saucedemo.com/v1/index.html

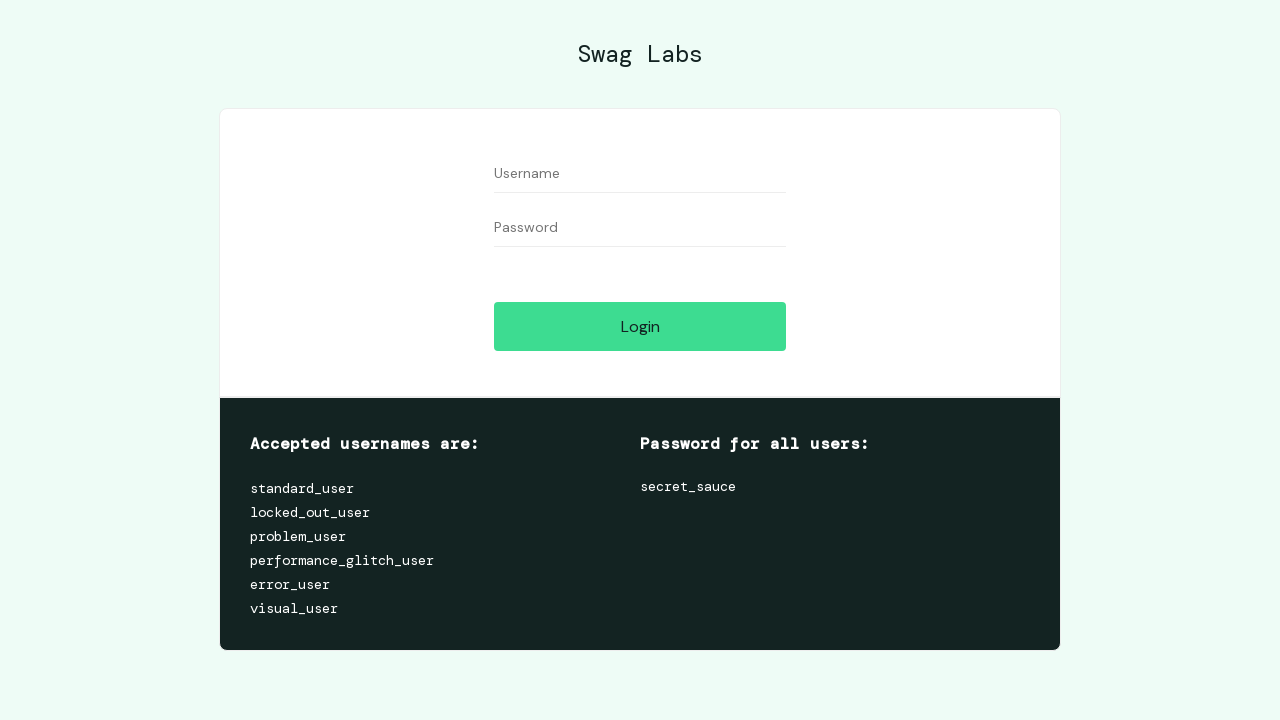

Filled username field with 'standard_user' on #user-name
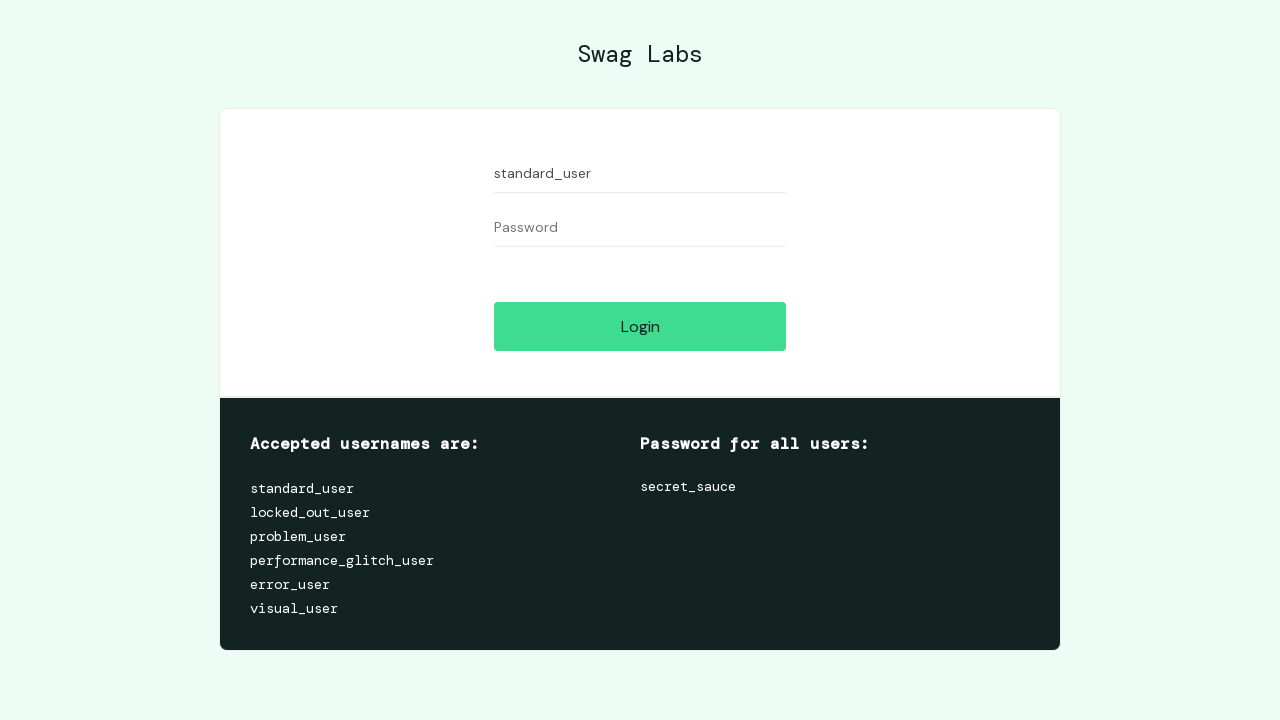

Filled password field with 'wrongpassword123' on #password
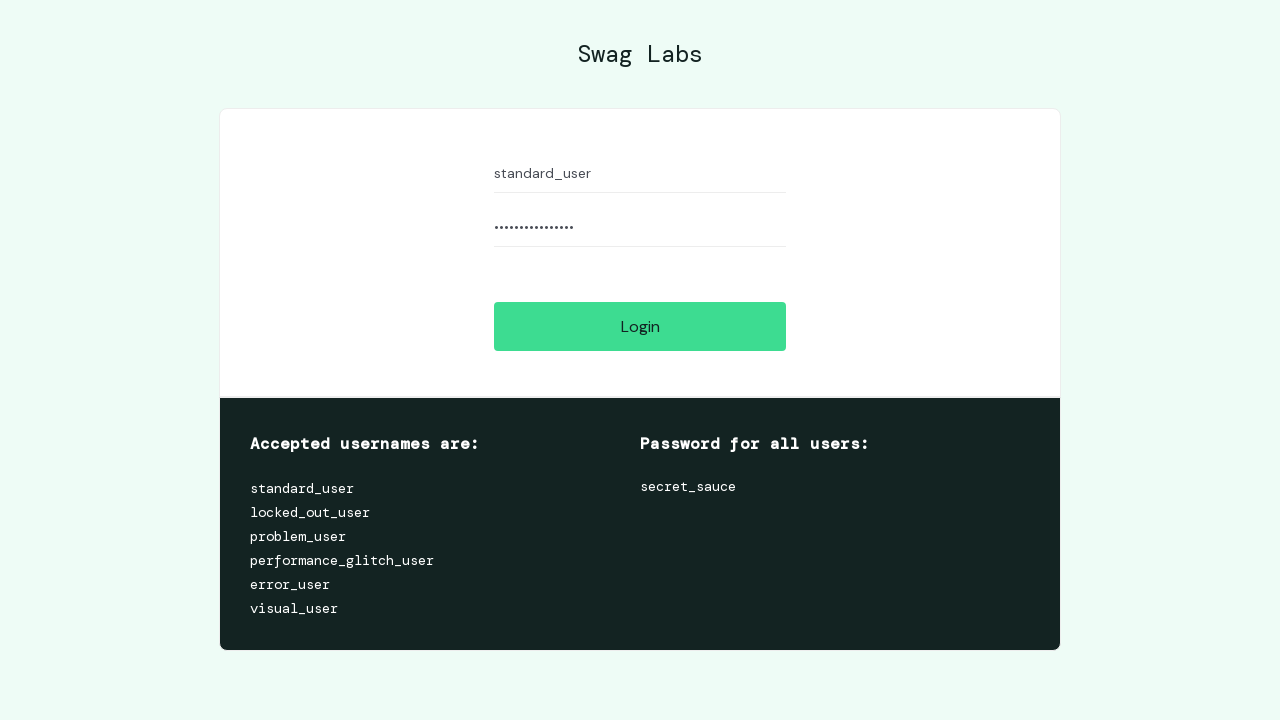

Clicked login button at (640, 326) on #login-button
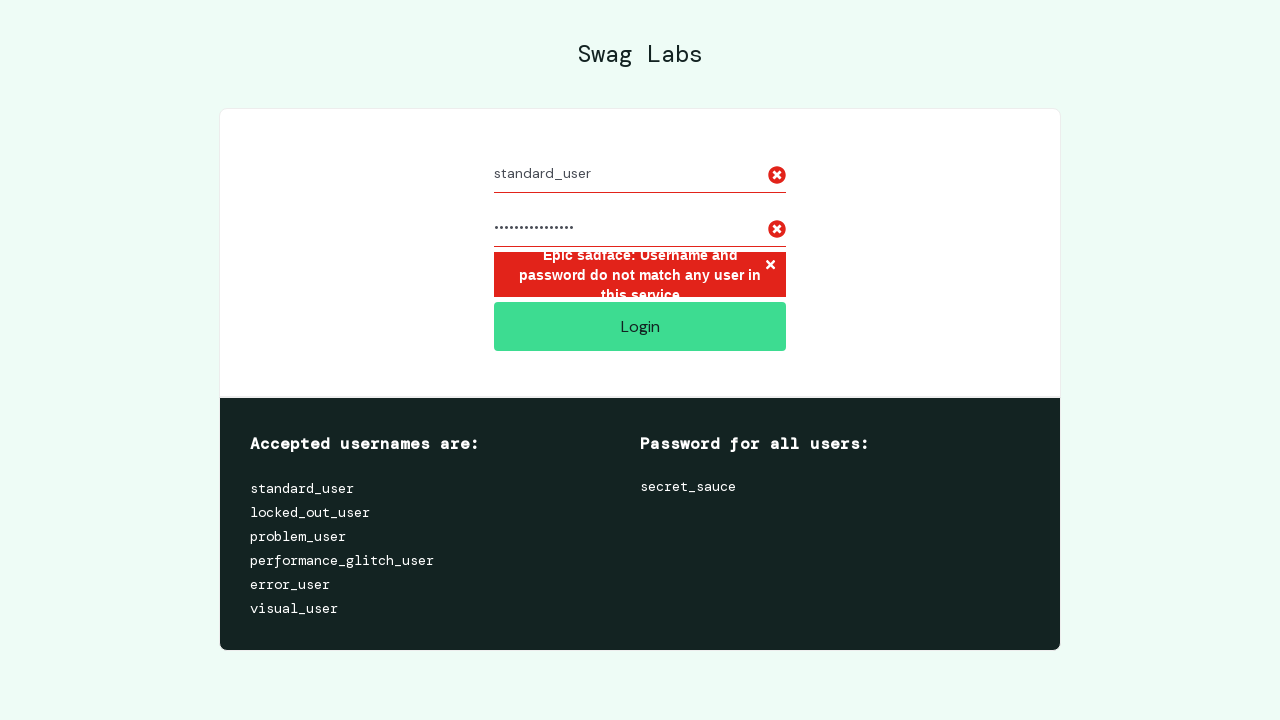

Error message element appeared on page
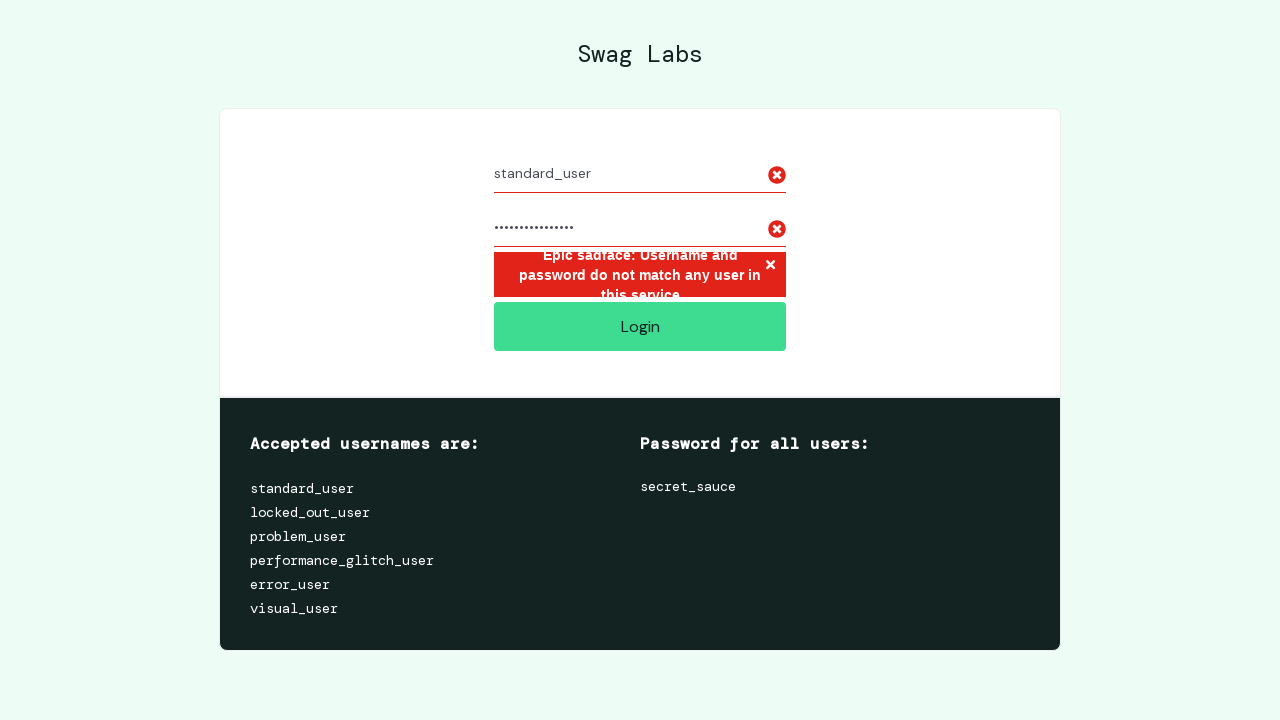

Verified error message text matches expected message for invalid password
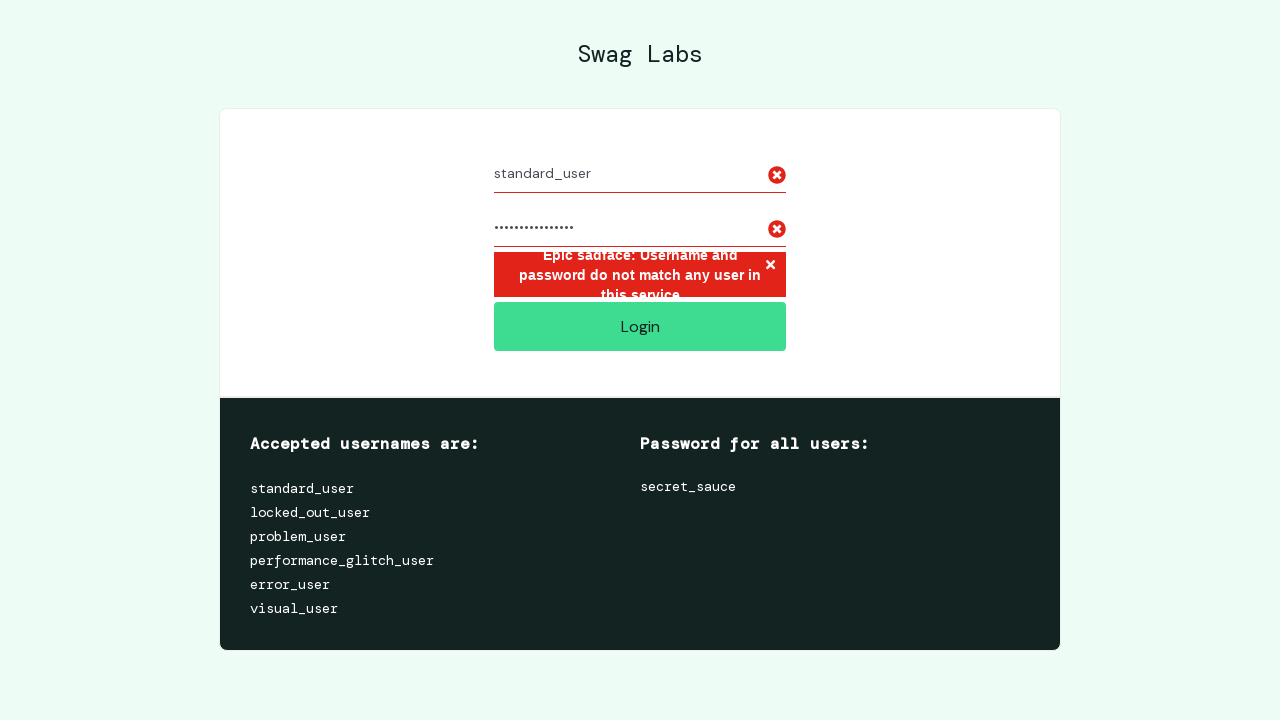

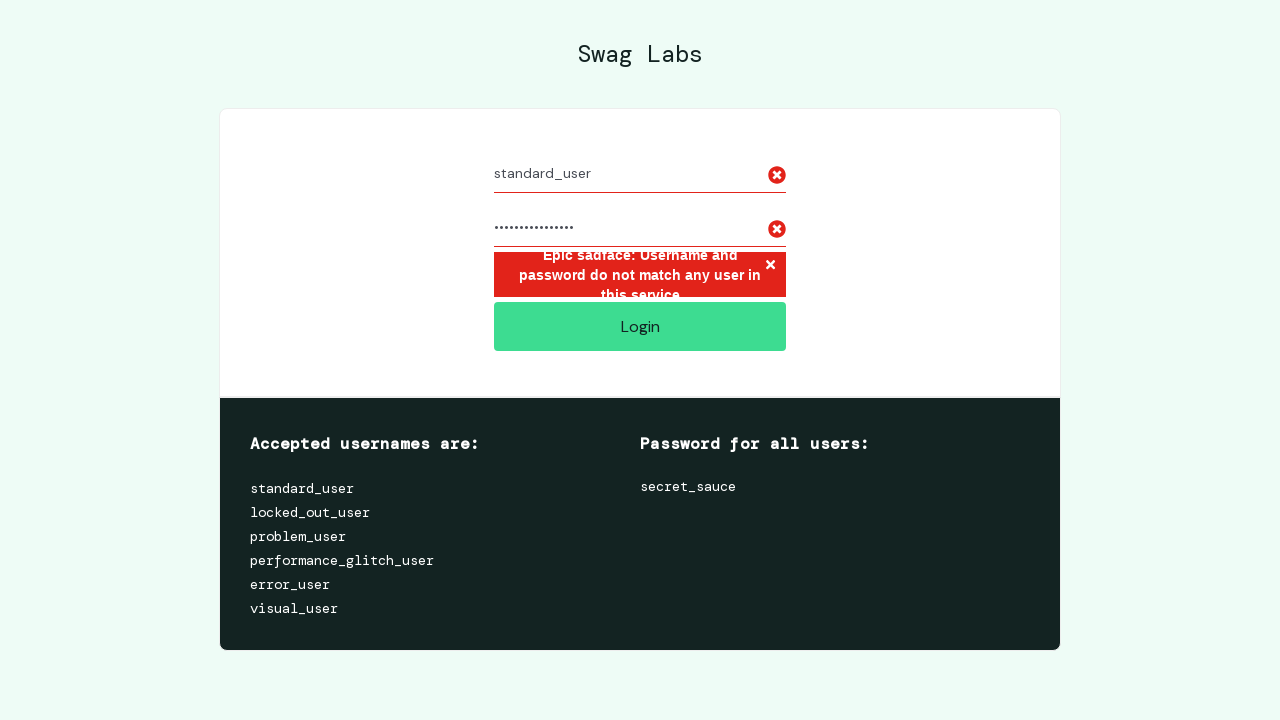